Tests various UI elements on an automation practice page including radio buttons, autocomplete, dropdowns, checkboxes, alerts, and window handling

Starting URL: https://rahulshettyacademy.com/AutomationPractice/

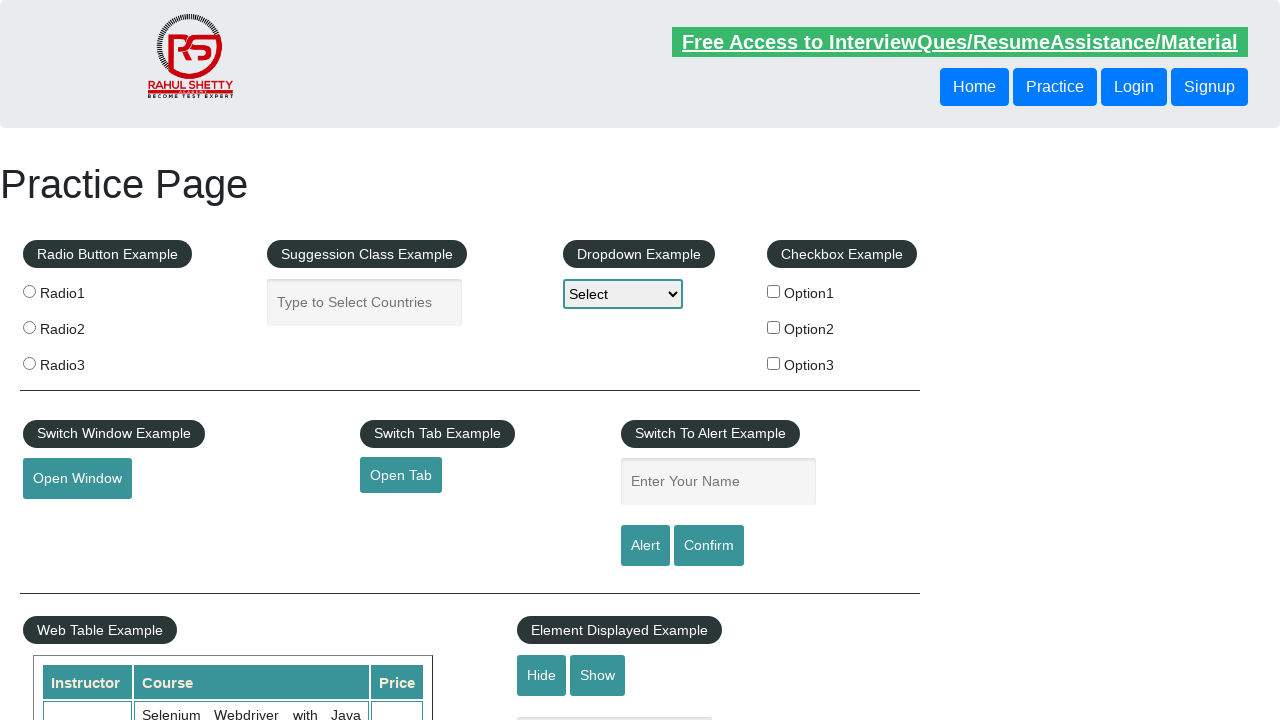

Clicked radio button 1 at (29, 291) on input[value='radio1']
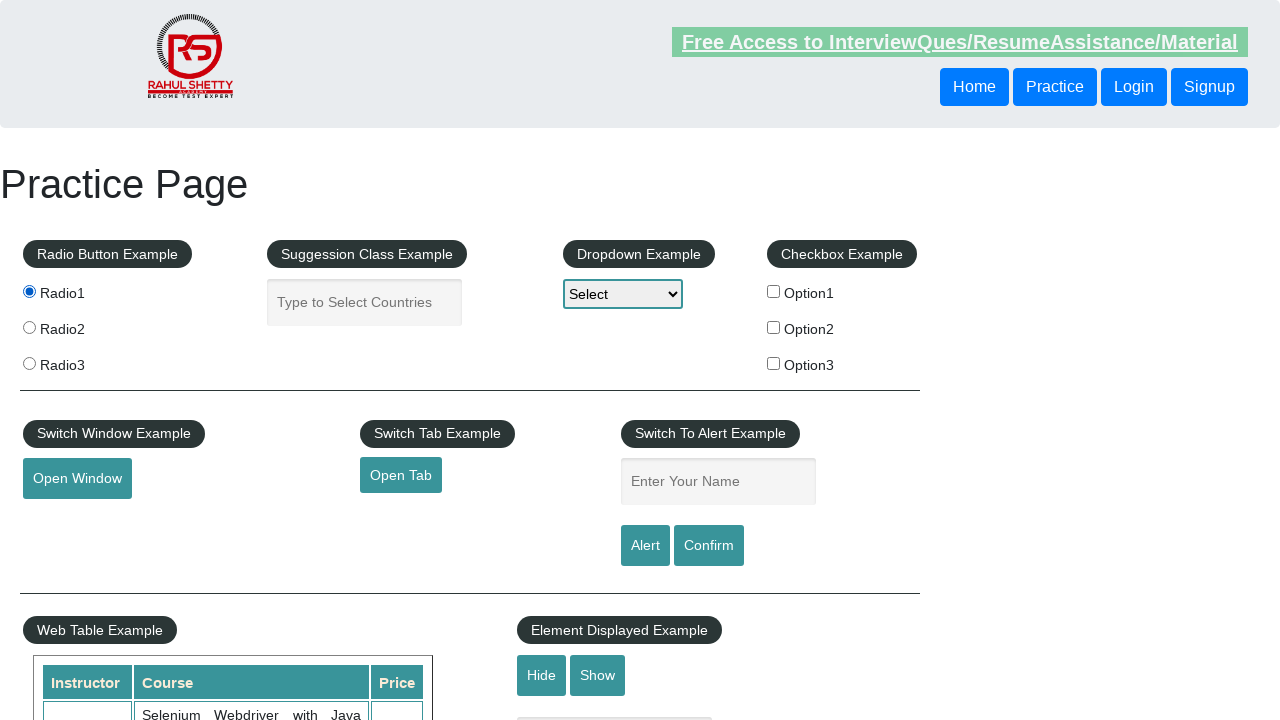

Filled autocomplete field with 'fra' on #autocomplete
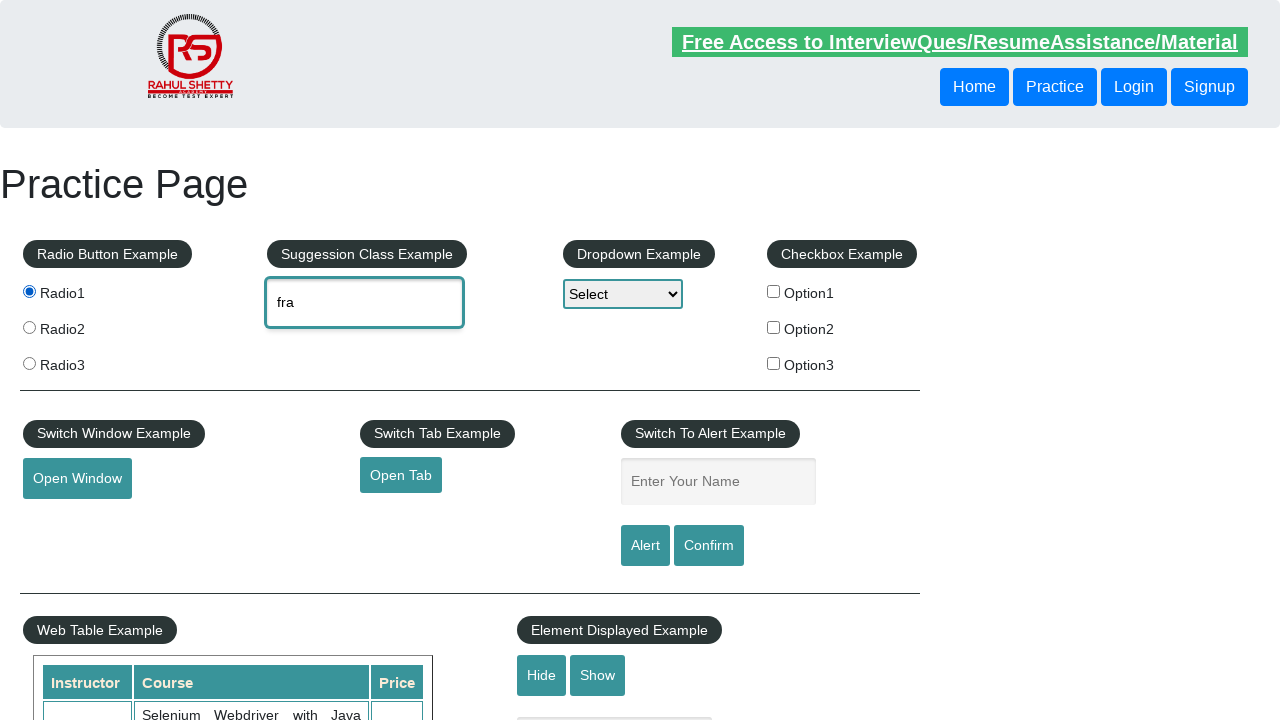

Autocomplete suggestions loaded
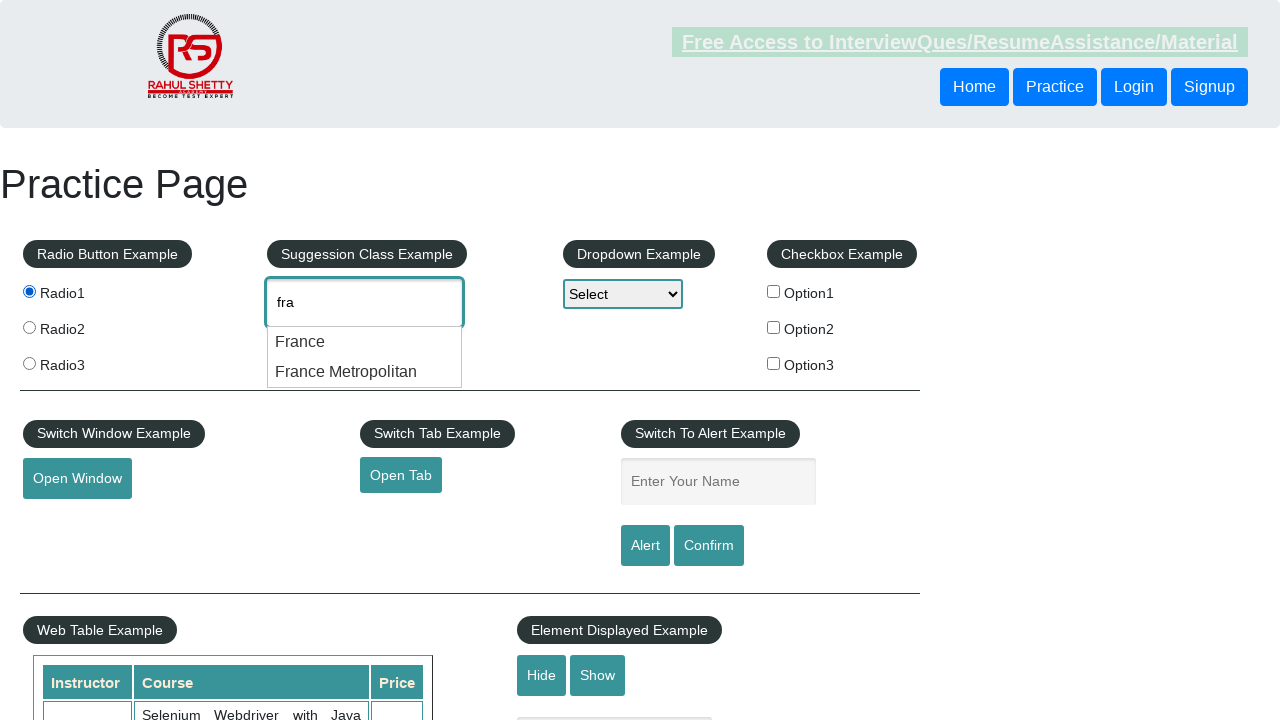

Selected 'France' from autocomplete suggestions at (365, 342) on li.ui-menu-item >> nth=0
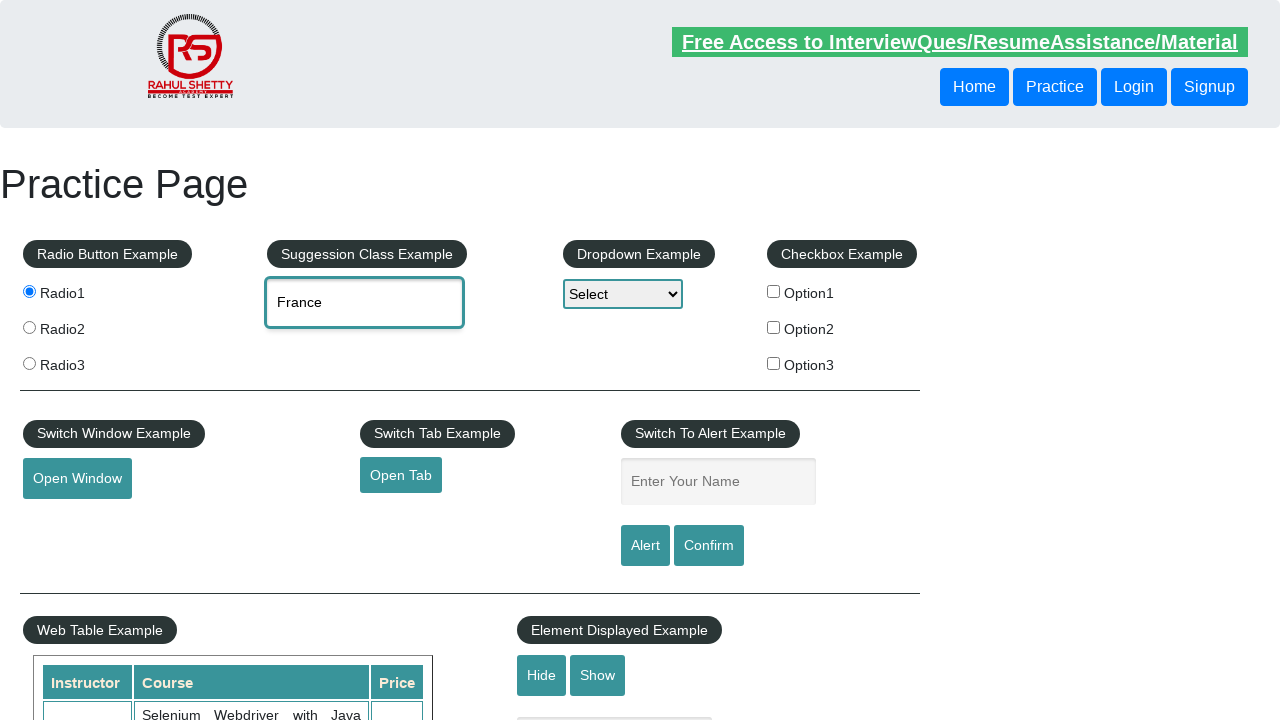

Selected 'Option2' from dropdown on #dropdown-class-example
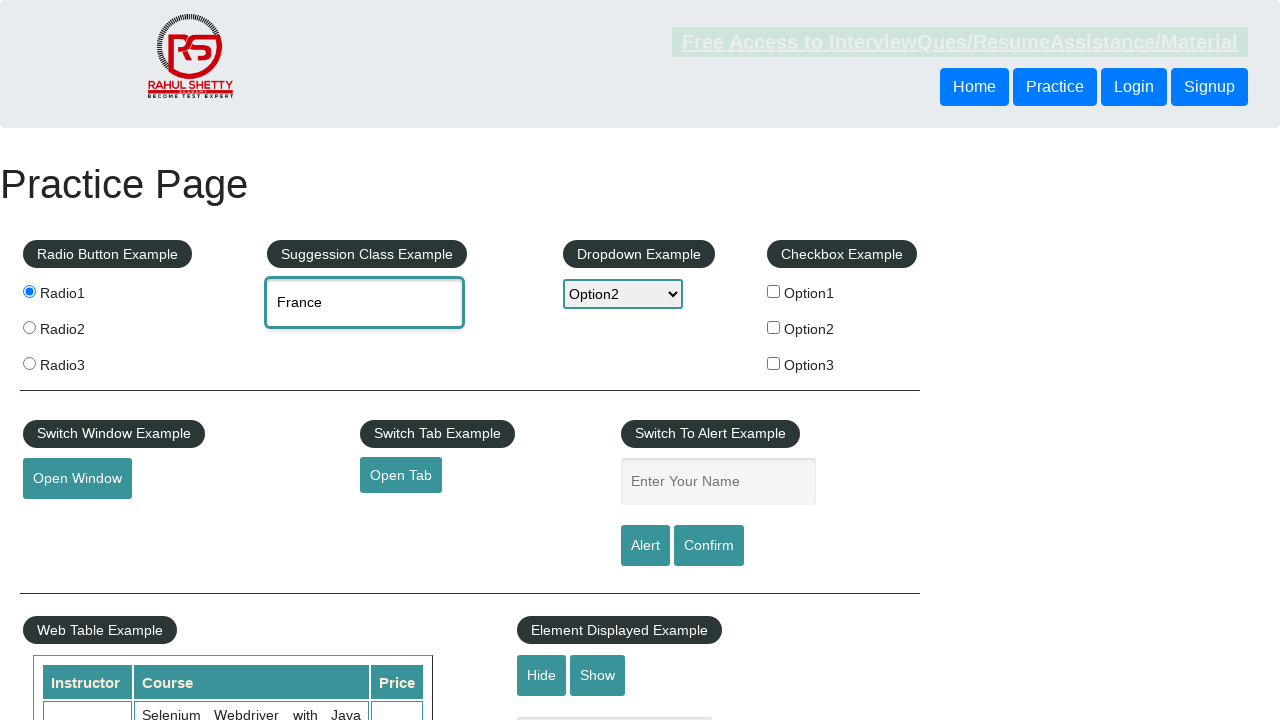

Clicked checkbox for Option3 at (774, 363) on #checkBoxOption3
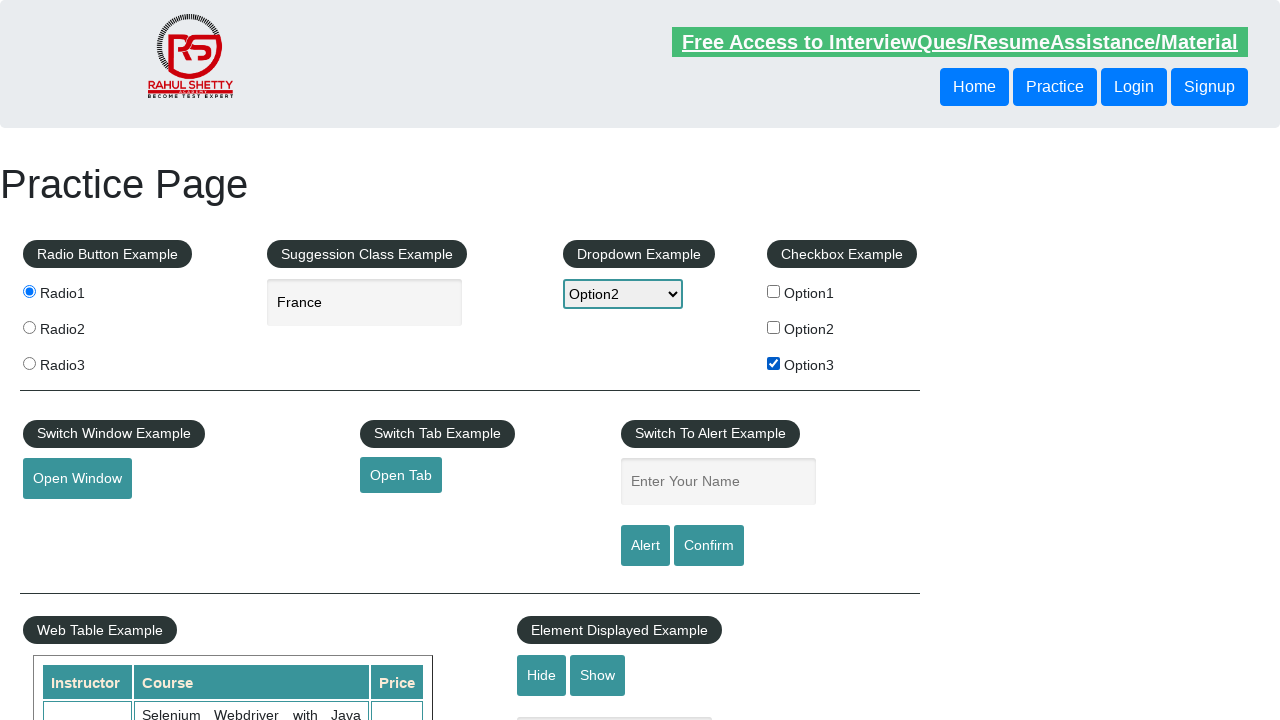

Filled name field with 'priya' on #name
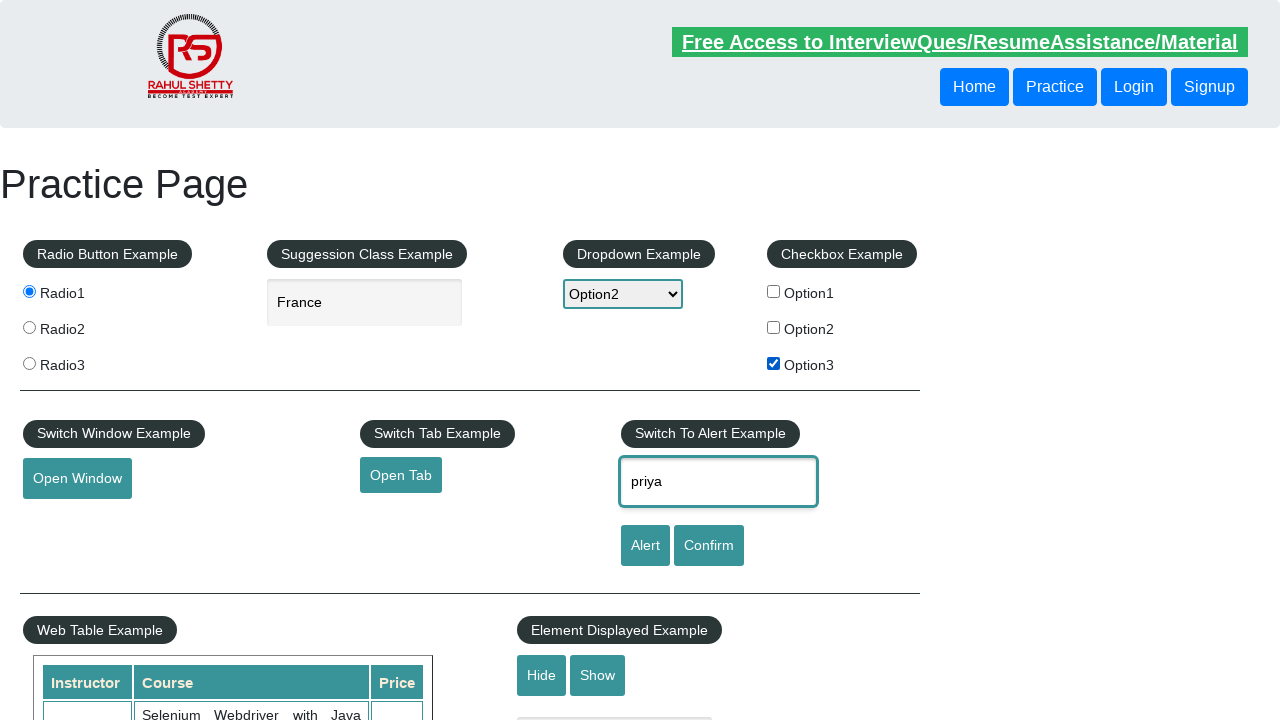

Set up dialog handler to accept alerts
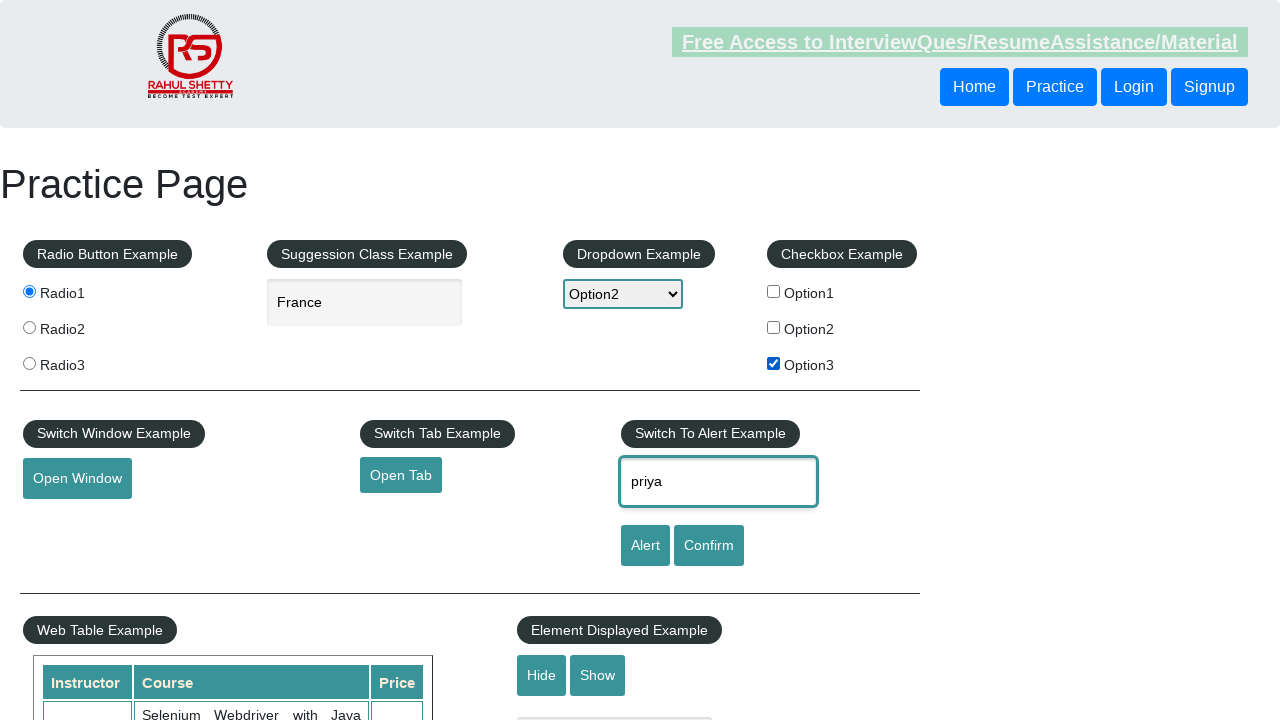

Clicked alert button and accepted the alert at (645, 546) on #alertbtn
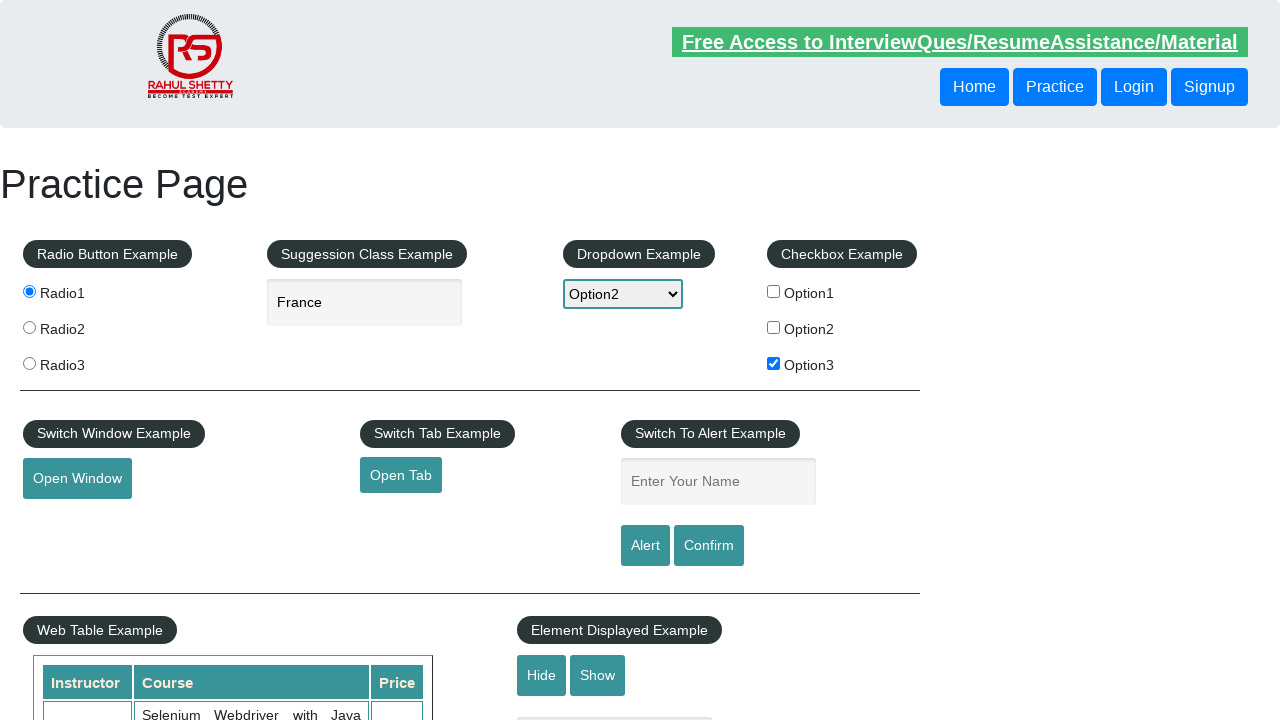

Opened new window at (77, 479) on #openwindow
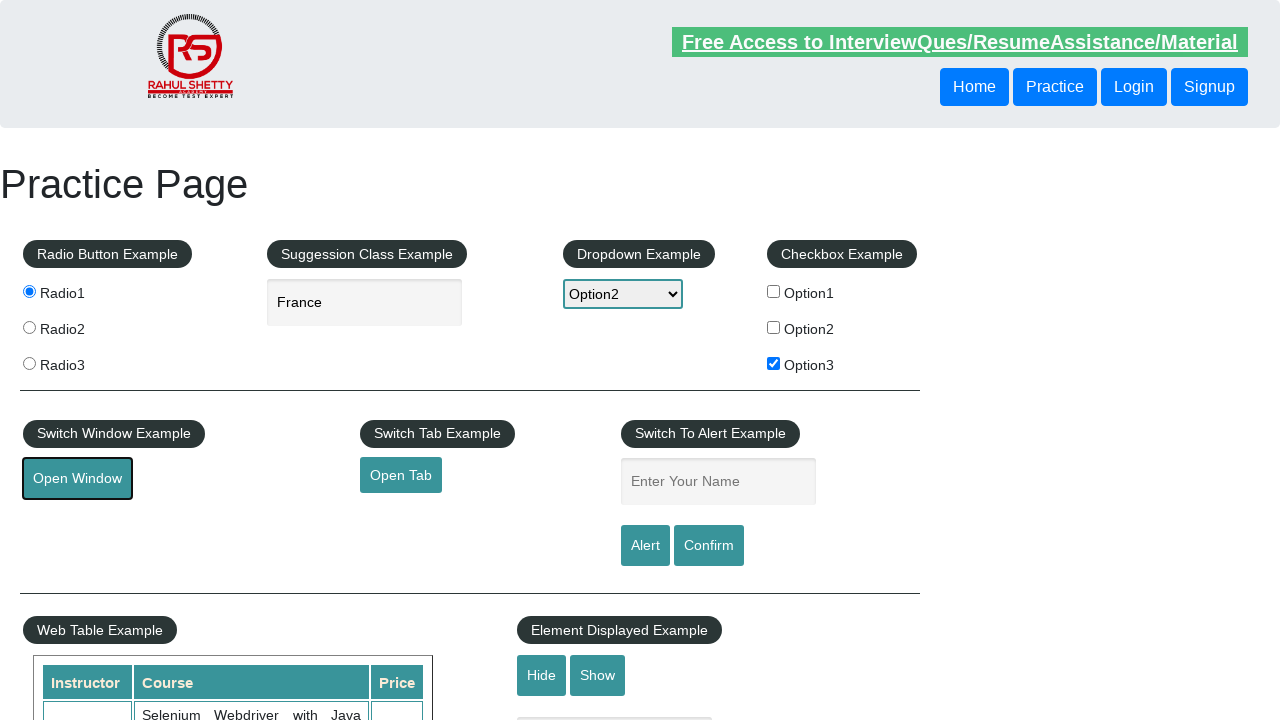

Closed new window
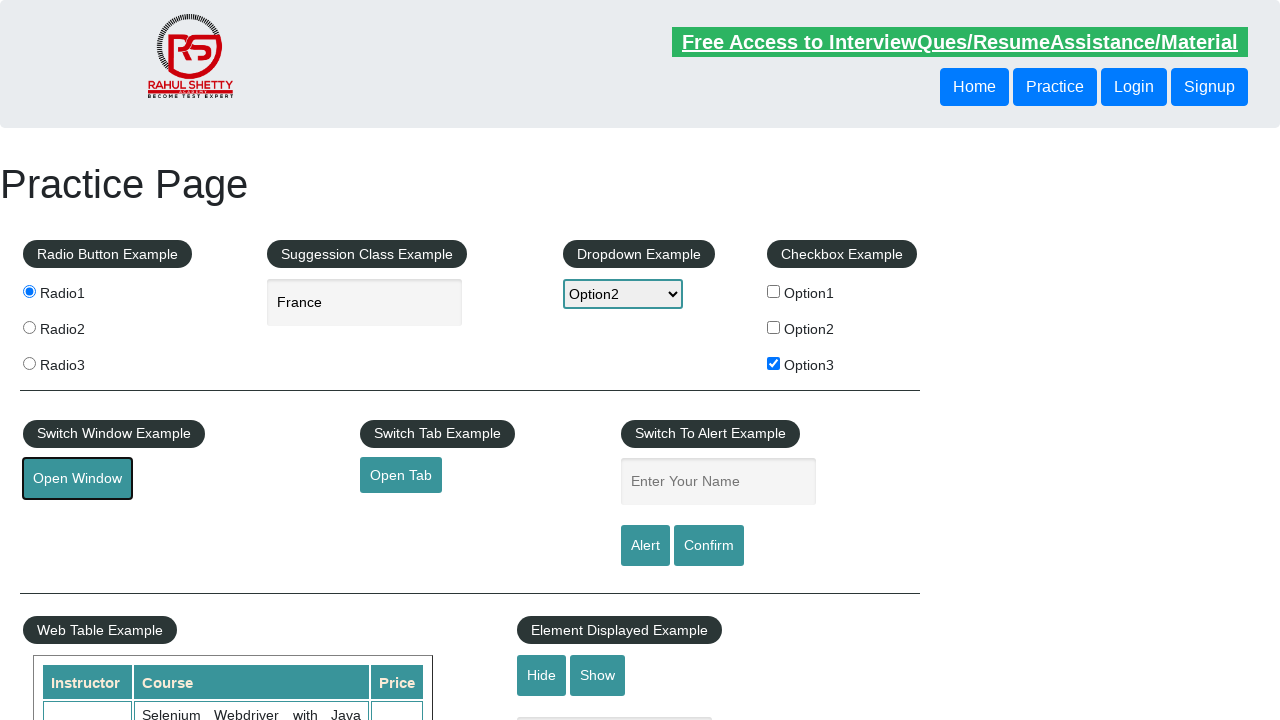

Opened new tab at (401, 475) on #opentab
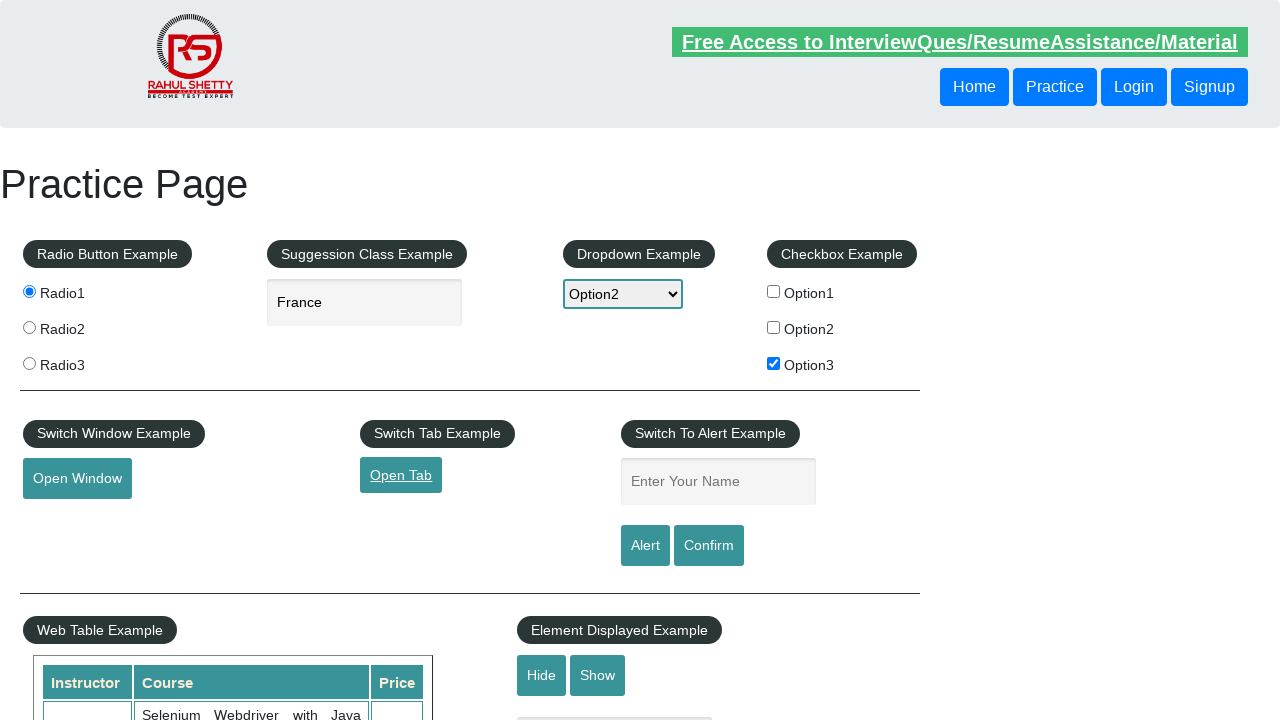

Closed new tab
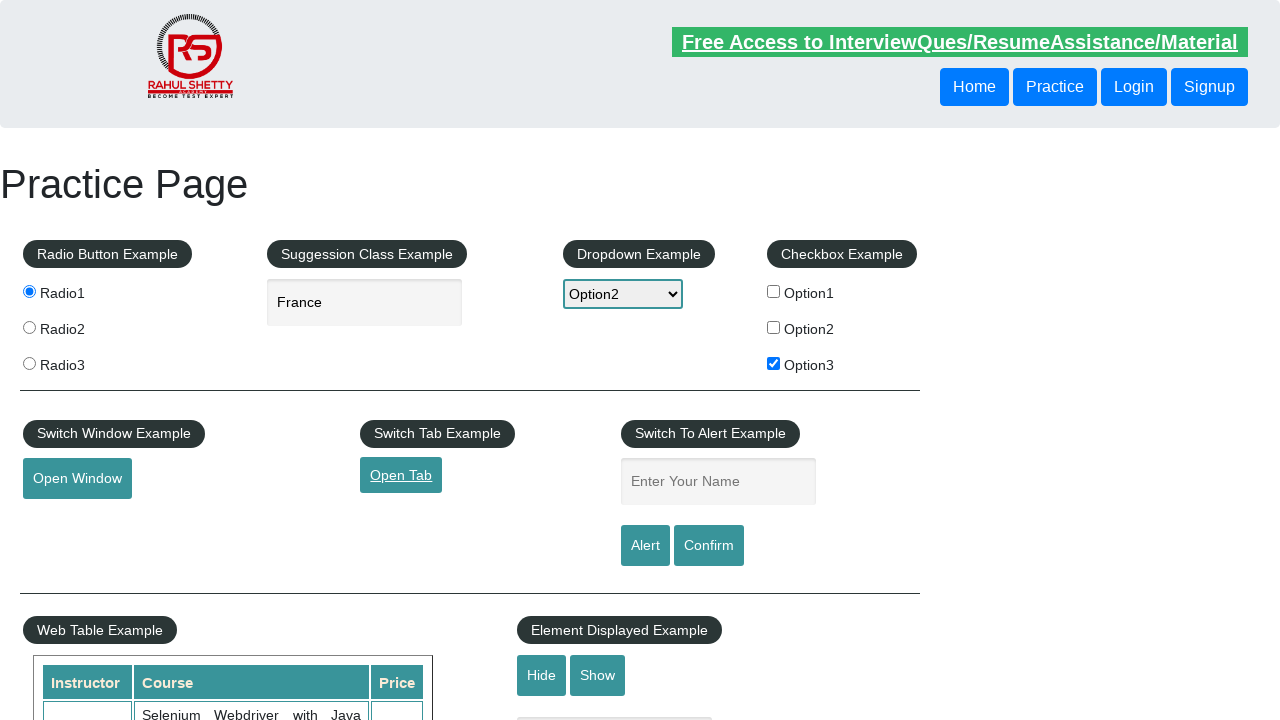

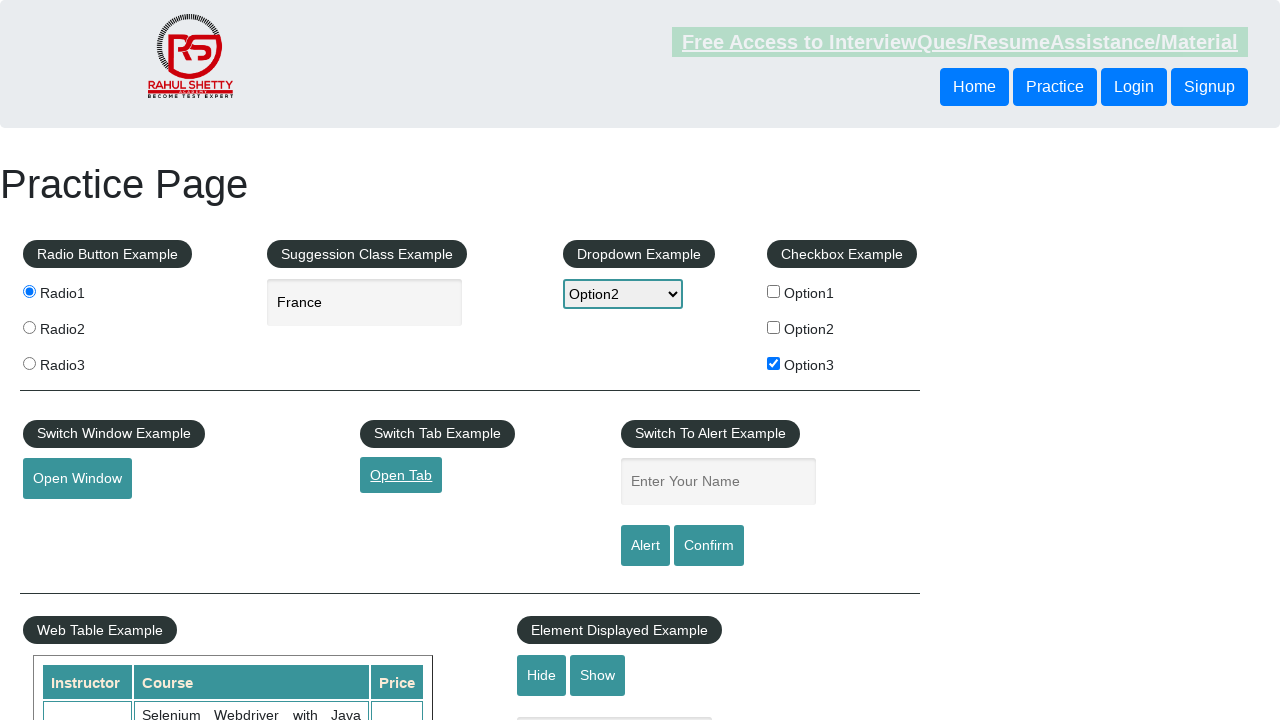